Tests adding todo items by creating two todos and verifying they appear in the list

Starting URL: https://demo.playwright.dev/todomvc

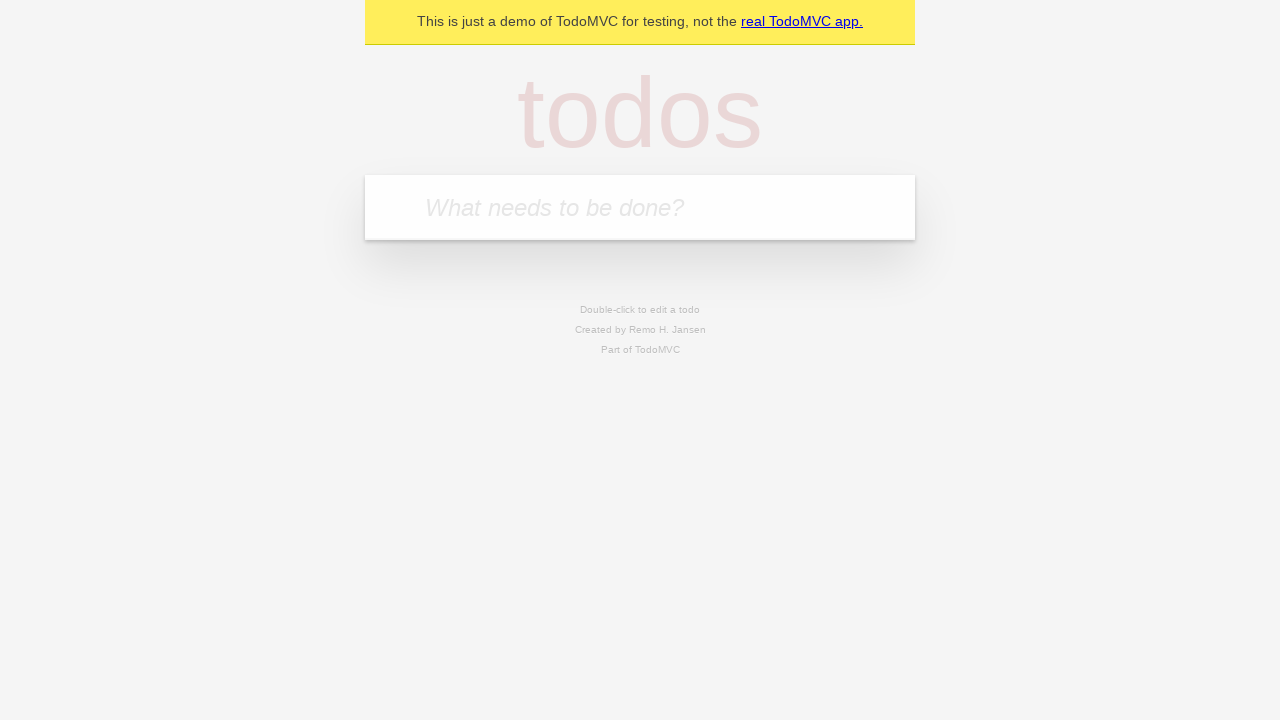

Located the todo input field with placeholder 'What needs to be done?'
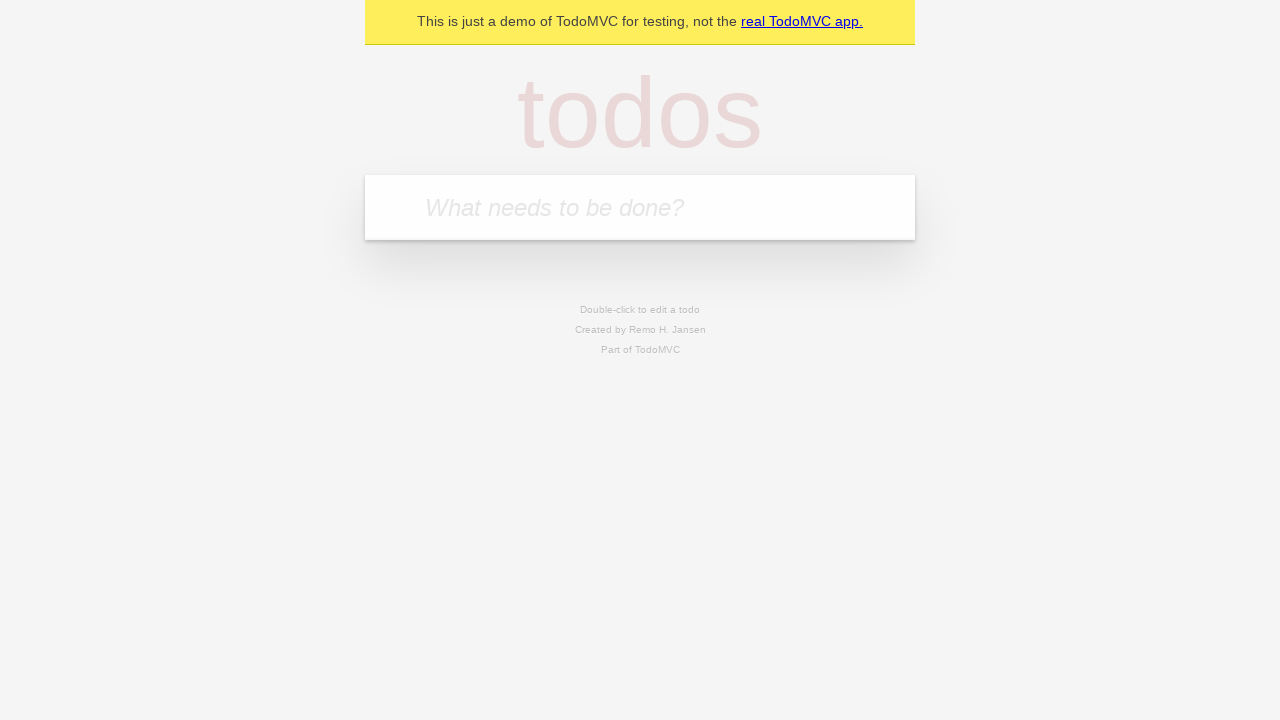

Filled first todo input with 'buy some cheese' on internal:attr=[placeholder="What needs to be done?"i]
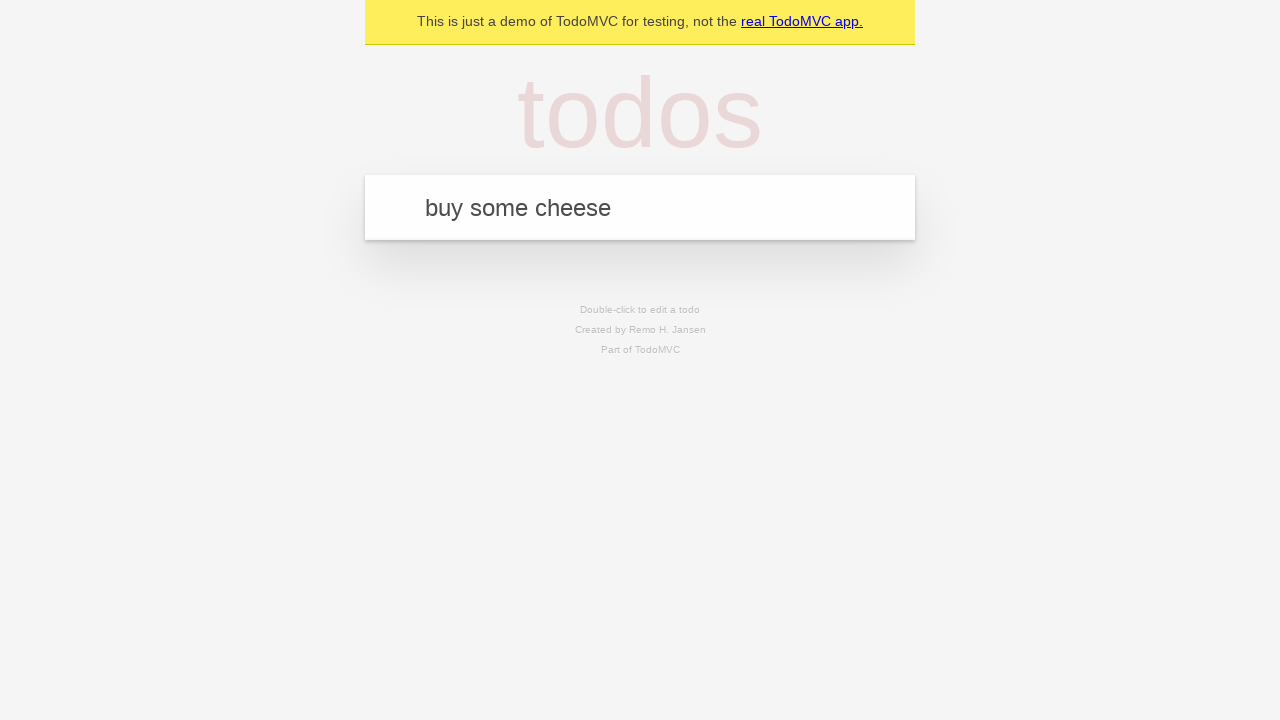

Pressed Enter to create first todo on internal:attr=[placeholder="What needs to be done?"i]
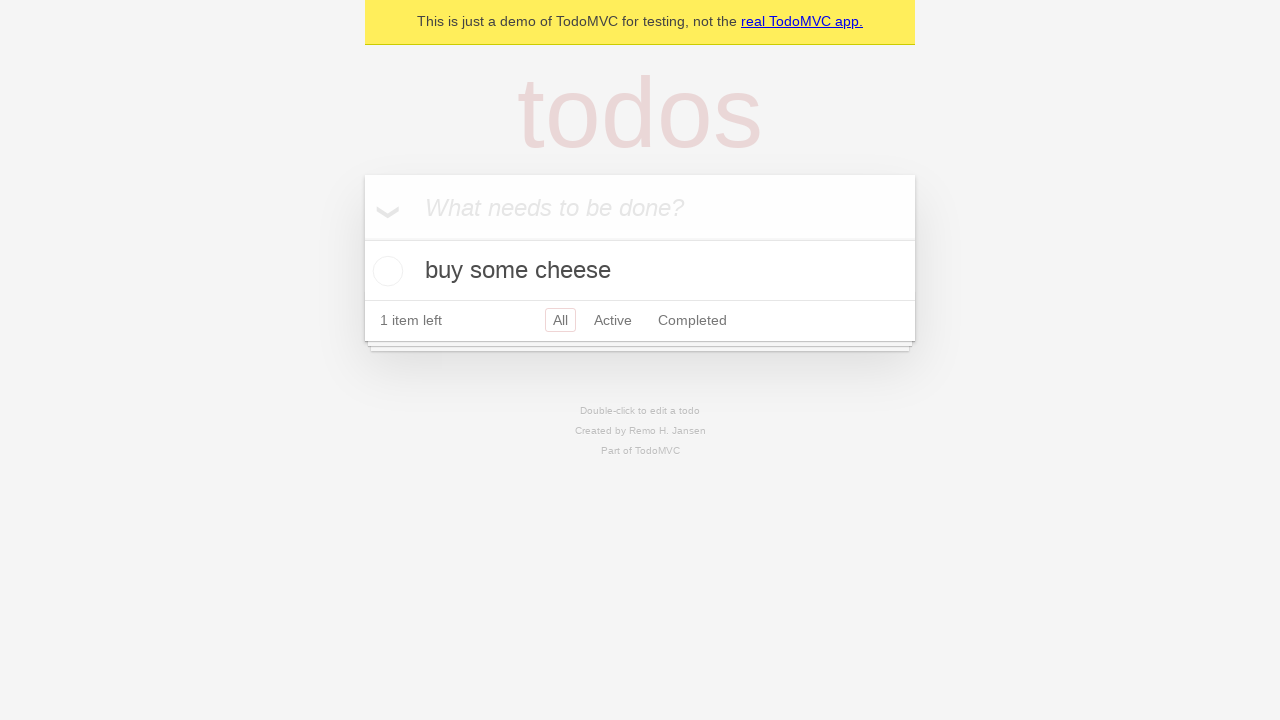

Verified first todo appeared in the list
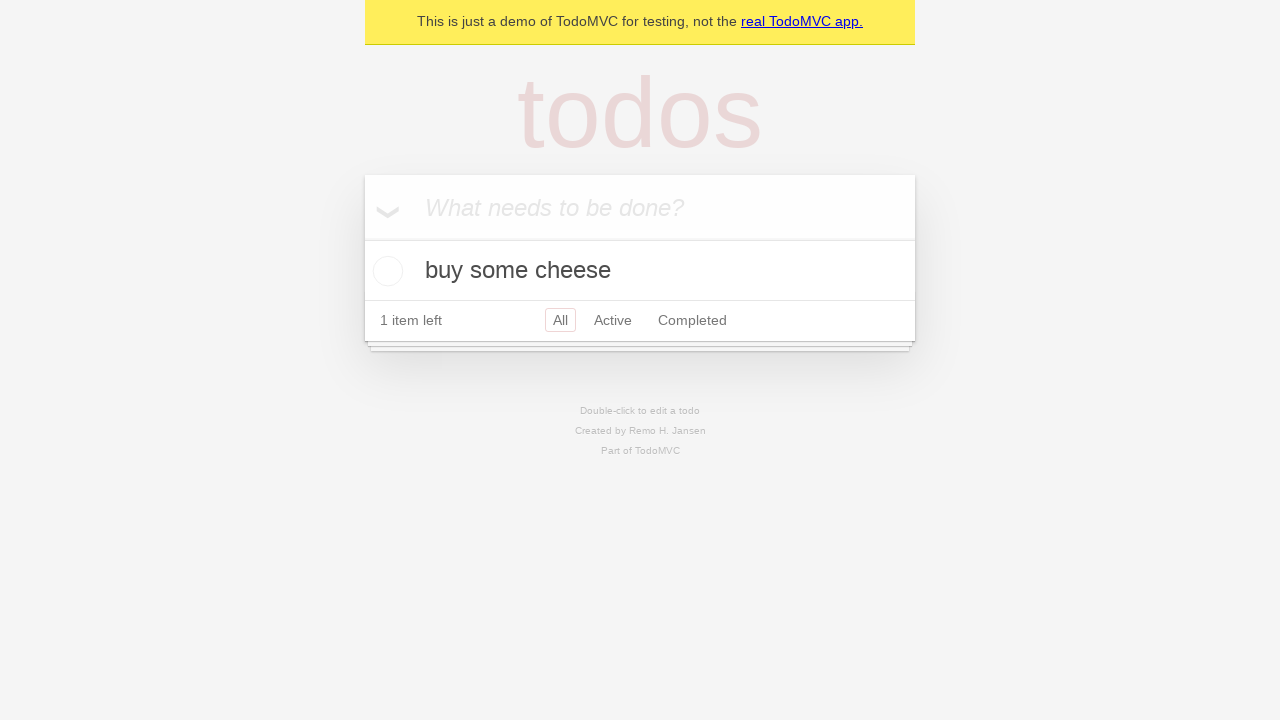

Filled second todo input with 'feed the cat' on internal:attr=[placeholder="What needs to be done?"i]
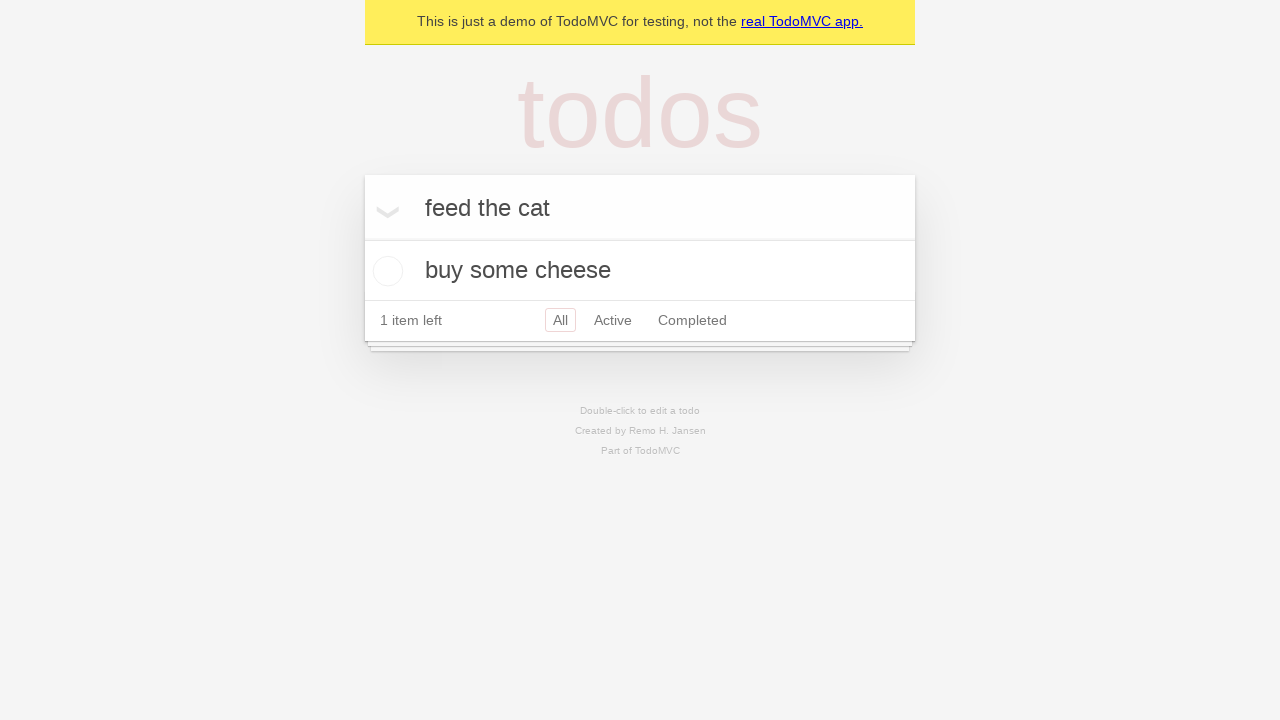

Pressed Enter to create second todo on internal:attr=[placeholder="What needs to be done?"i]
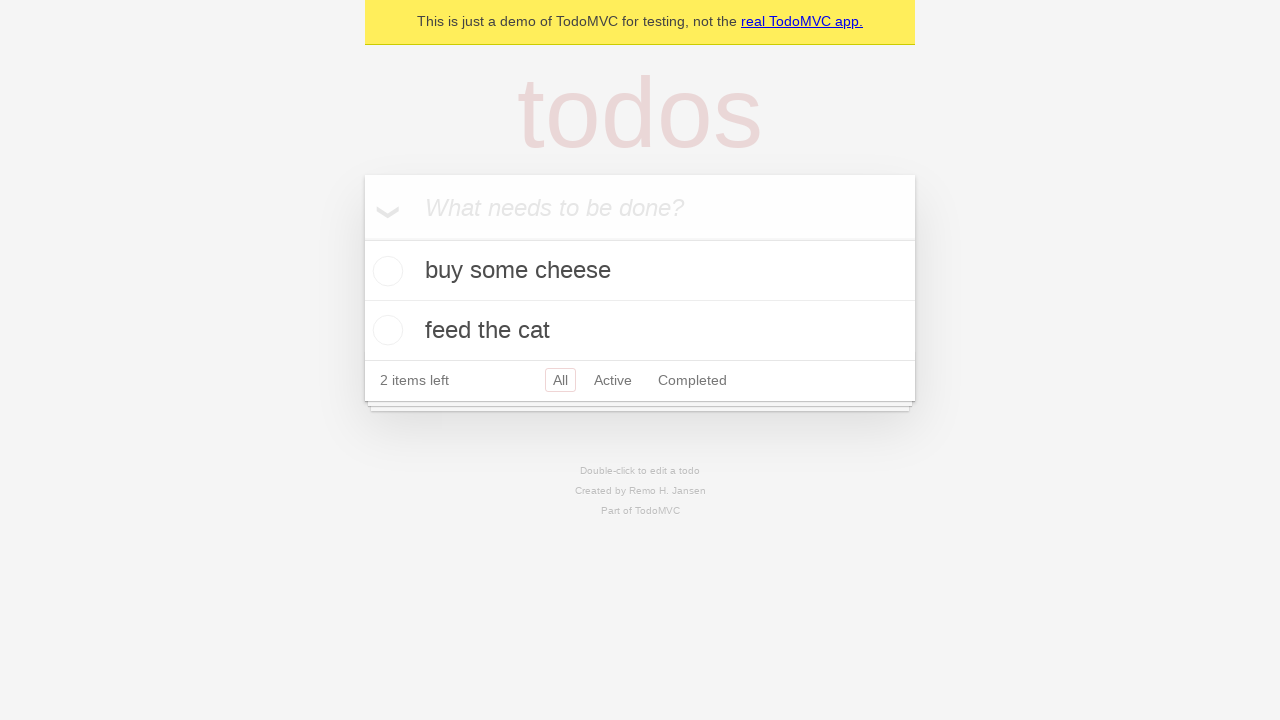

Verified both todos are now displayed in the list
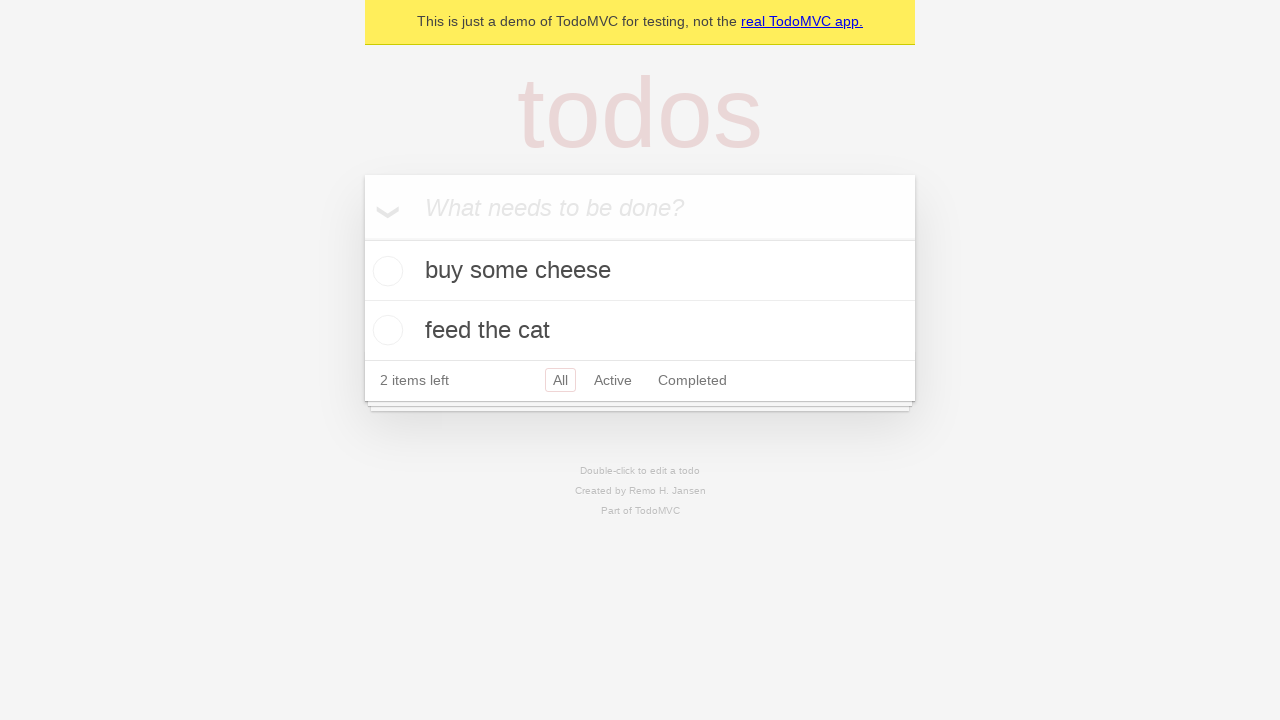

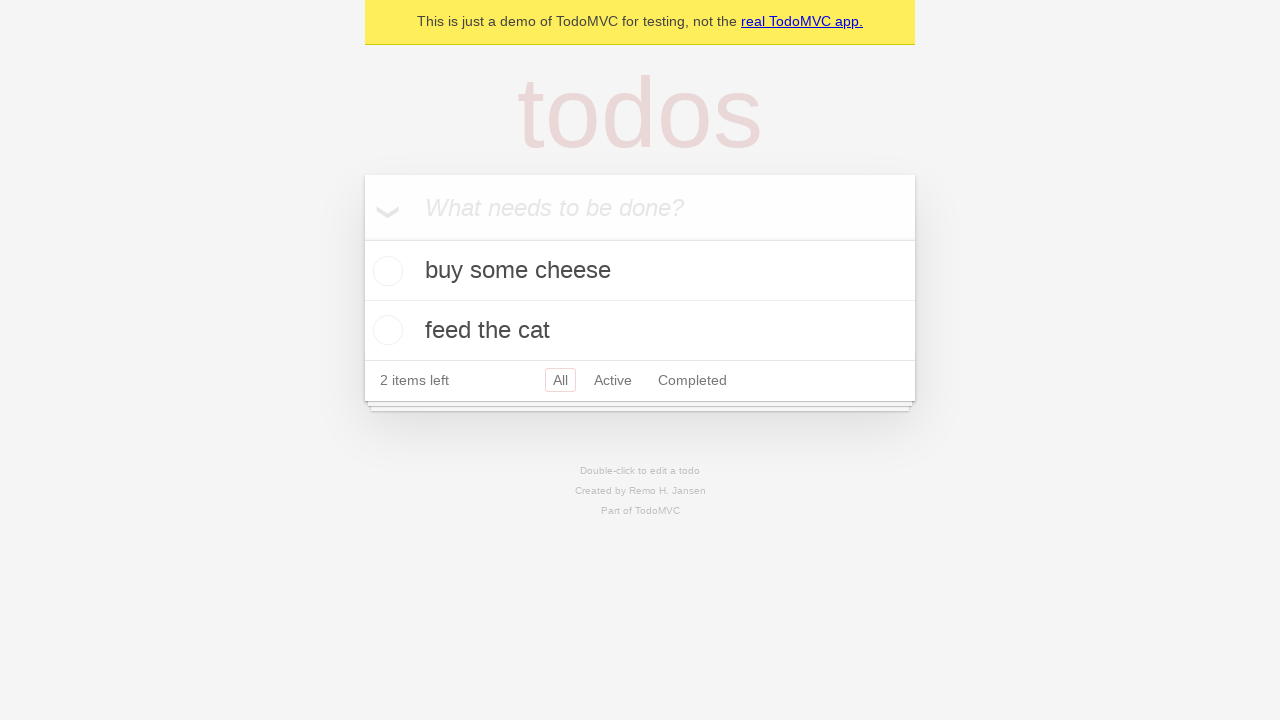